Tests window handling by clicking a link that opens a new window, switching to the new window to verify its content, and then switching back to the original window to verify its content.

Starting URL: https://the-internet.herokuapp.com/windows

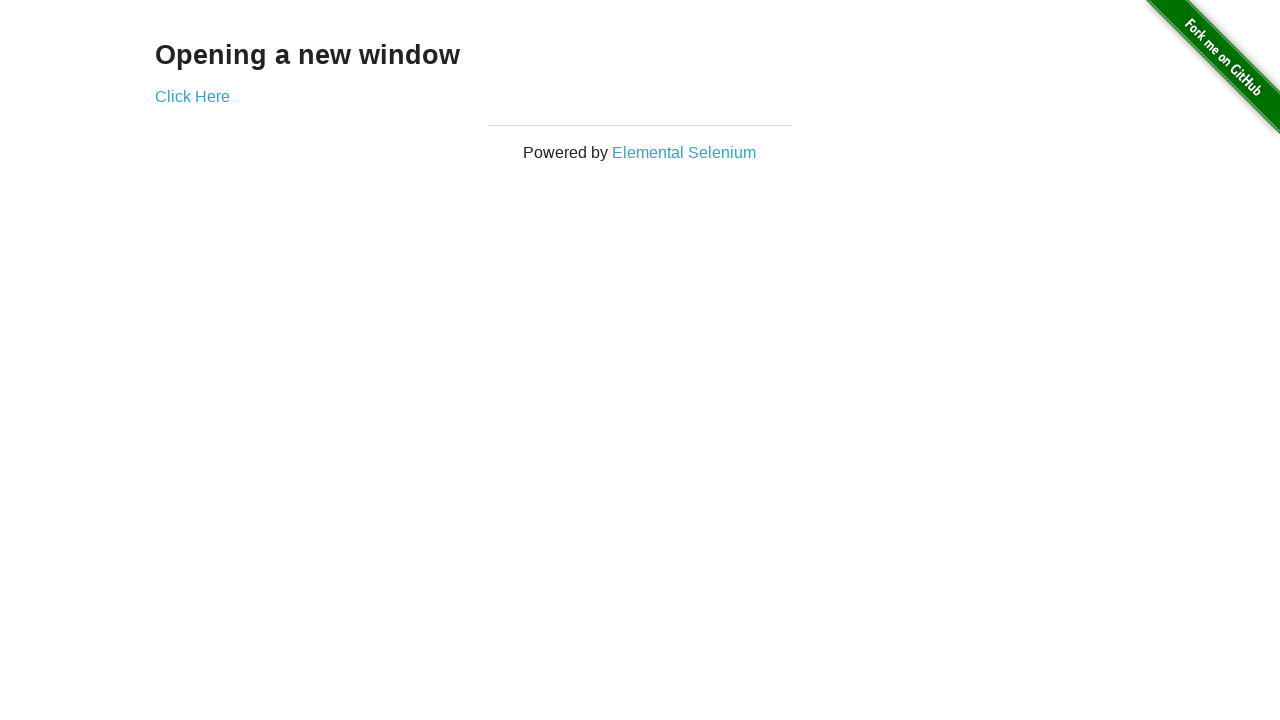

Located h3 heading element on initial page
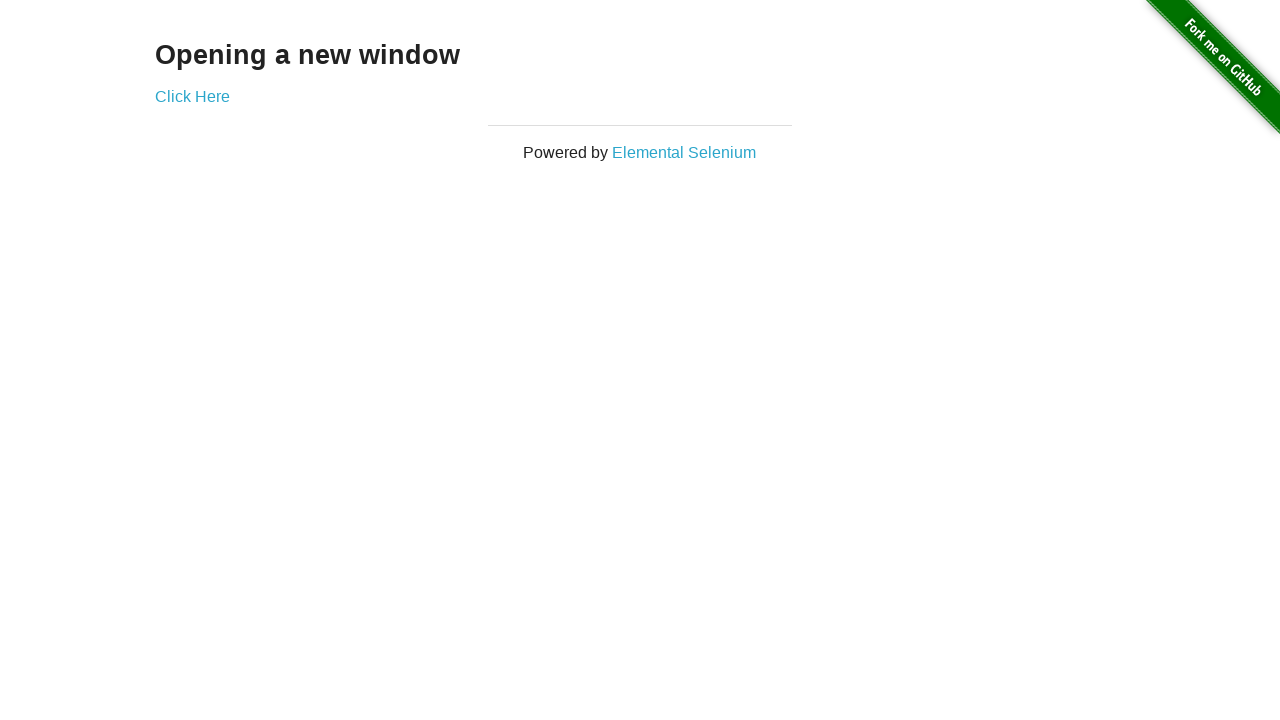

Verified heading text is 'Opening a new window'
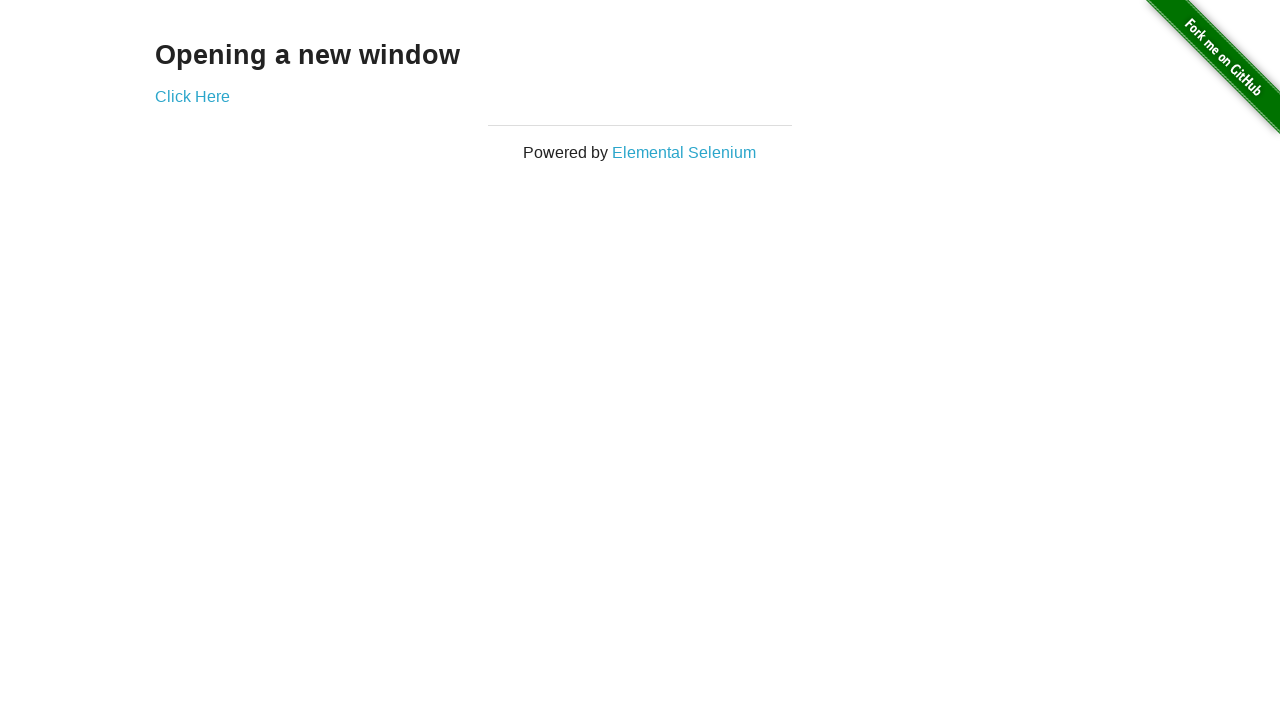

Verified initial page title is 'The Internet'
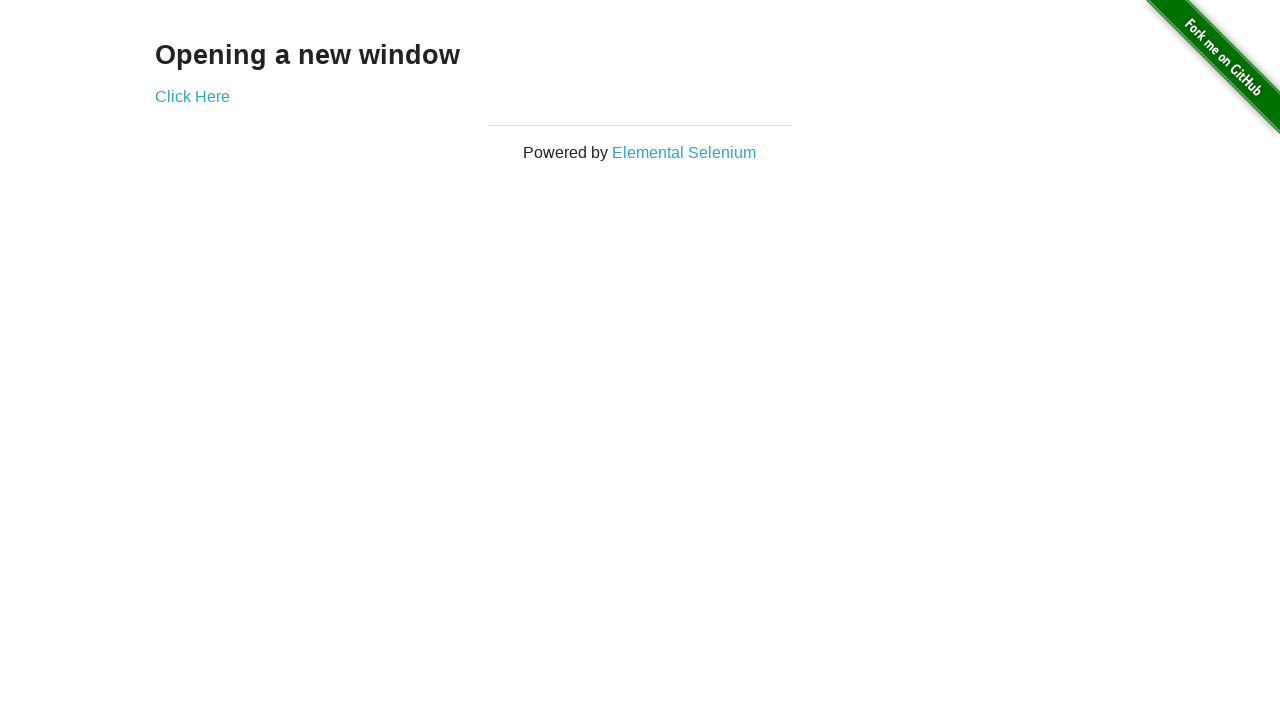

Clicked 'Click Here' link to open new window at (192, 96) on text=Click Here
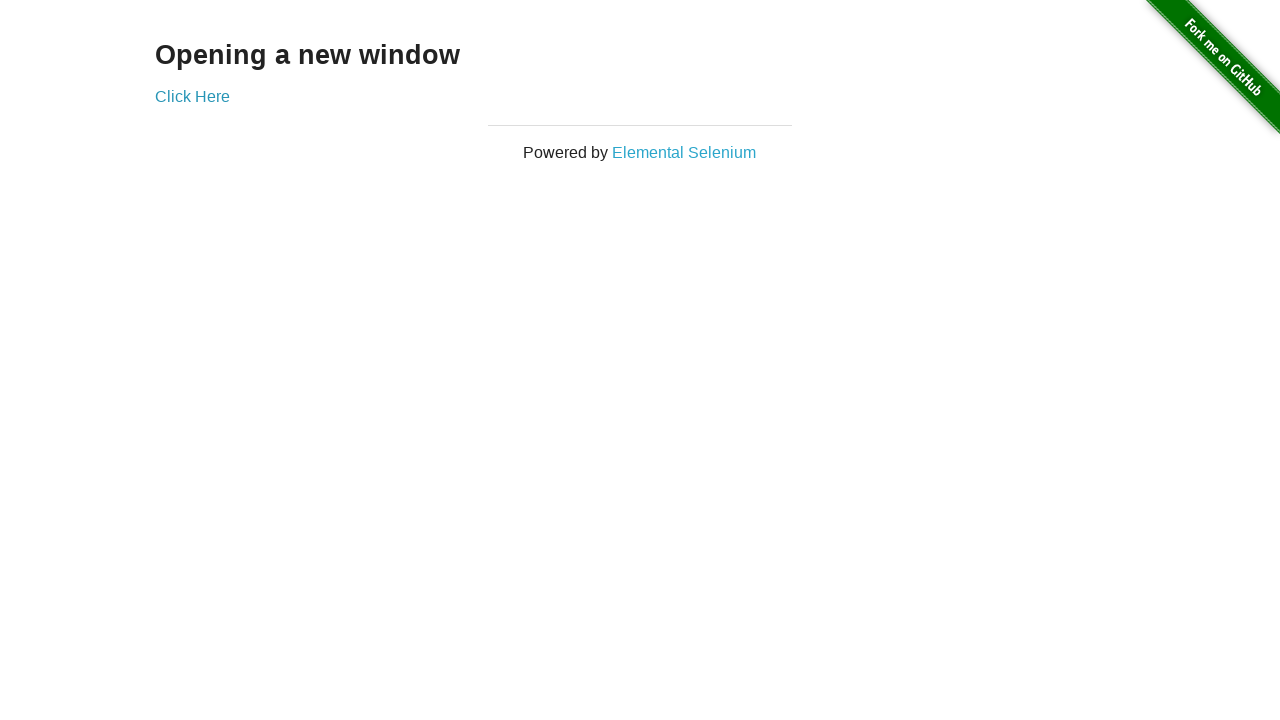

Captured reference to newly opened window
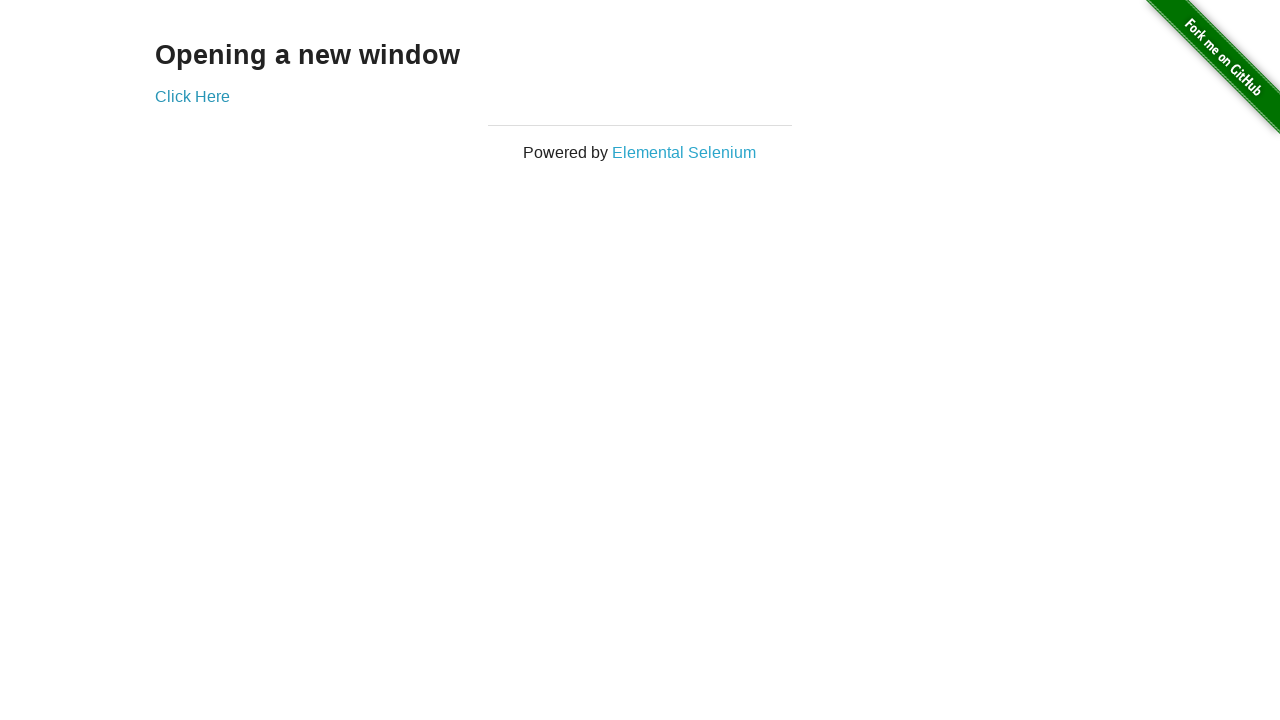

Waited for new window to fully load
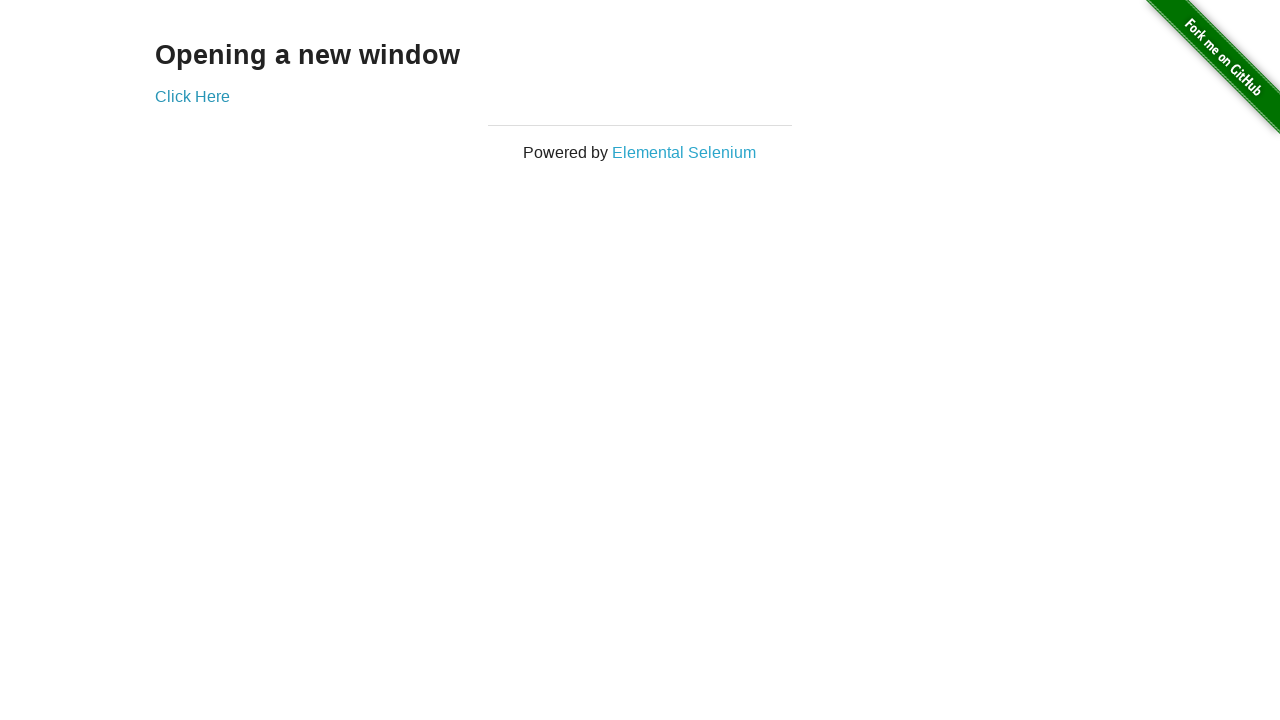

Verified new window title is 'New Window'
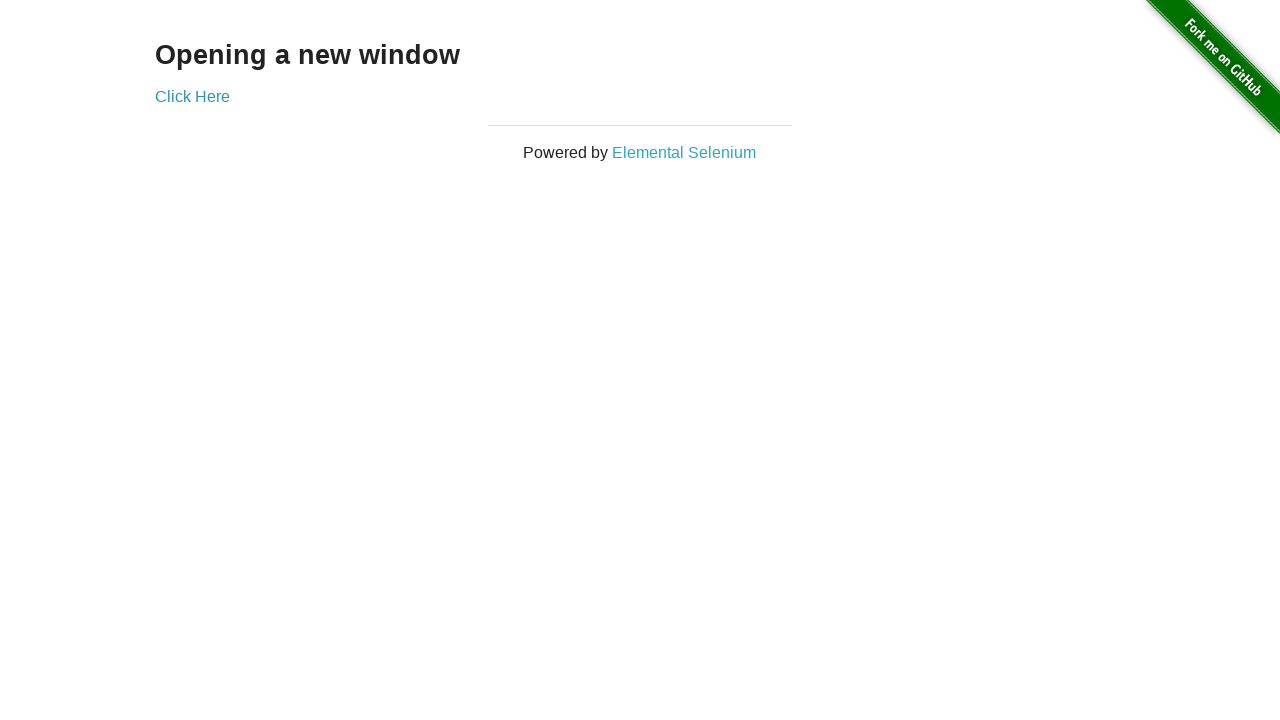

Located h3 heading element on new window
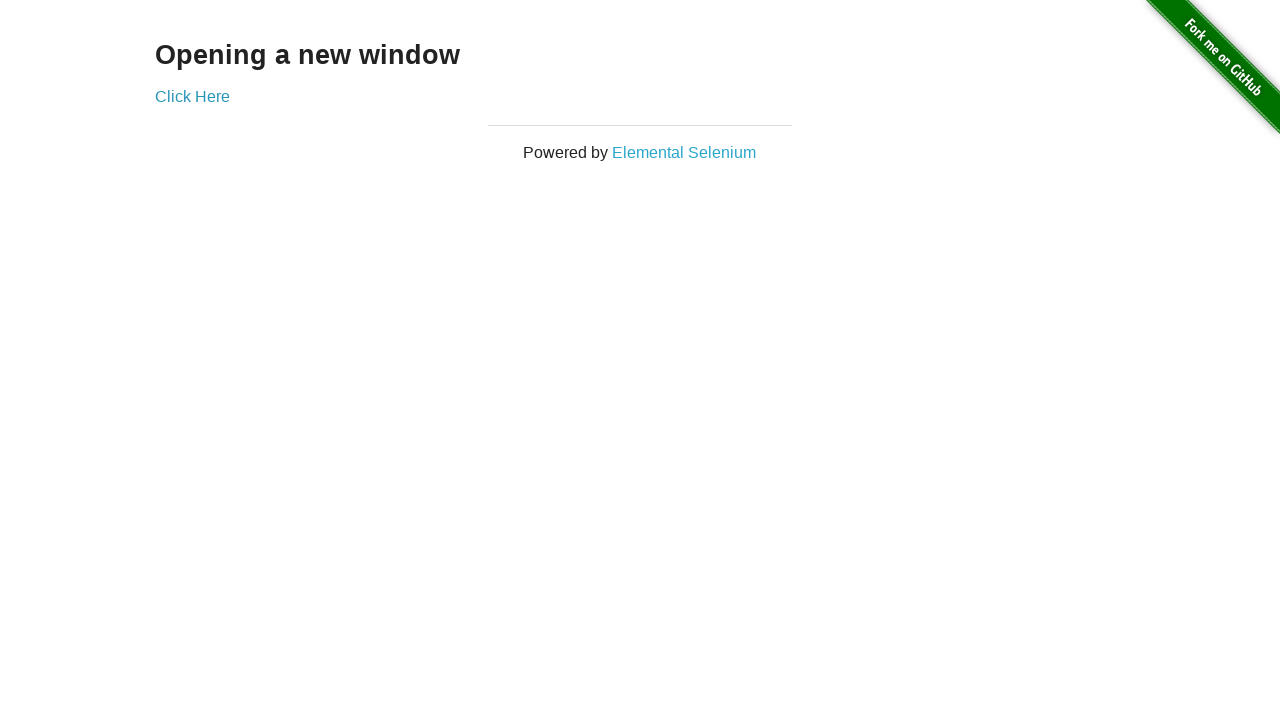

Verified new window heading text is 'New Window'
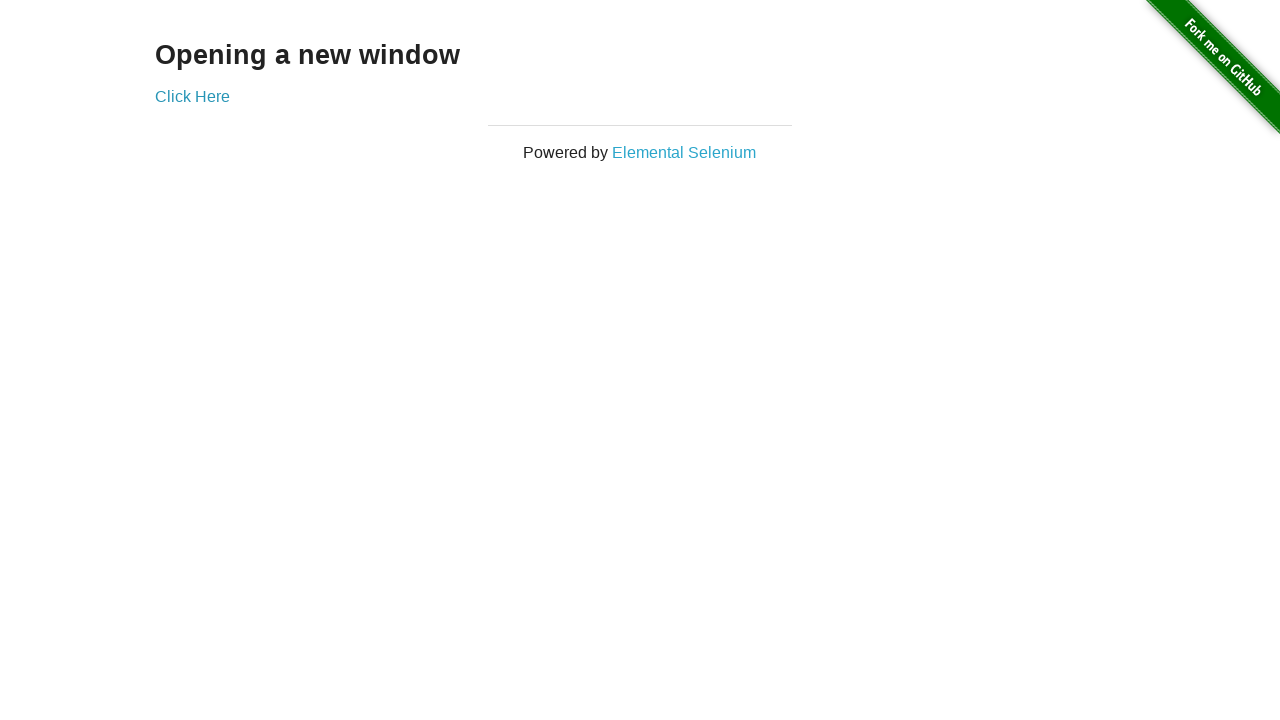

Switched back to original window
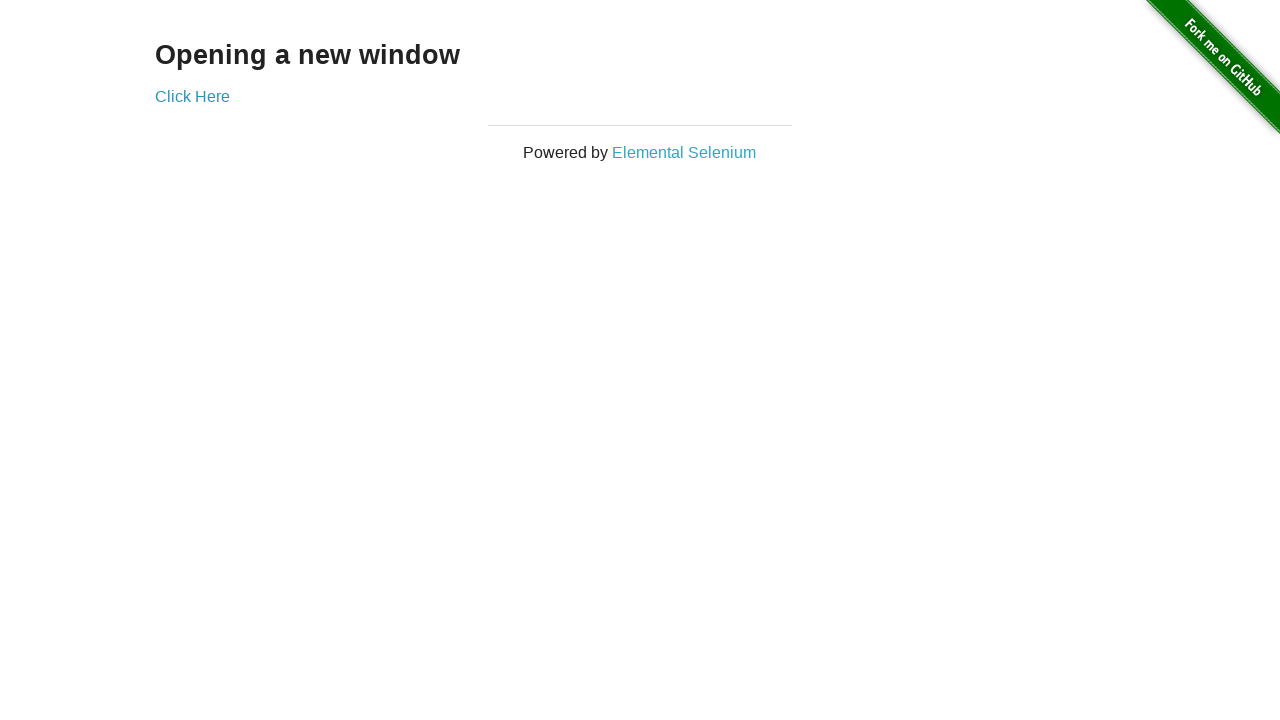

Verified original window title is still 'The Internet'
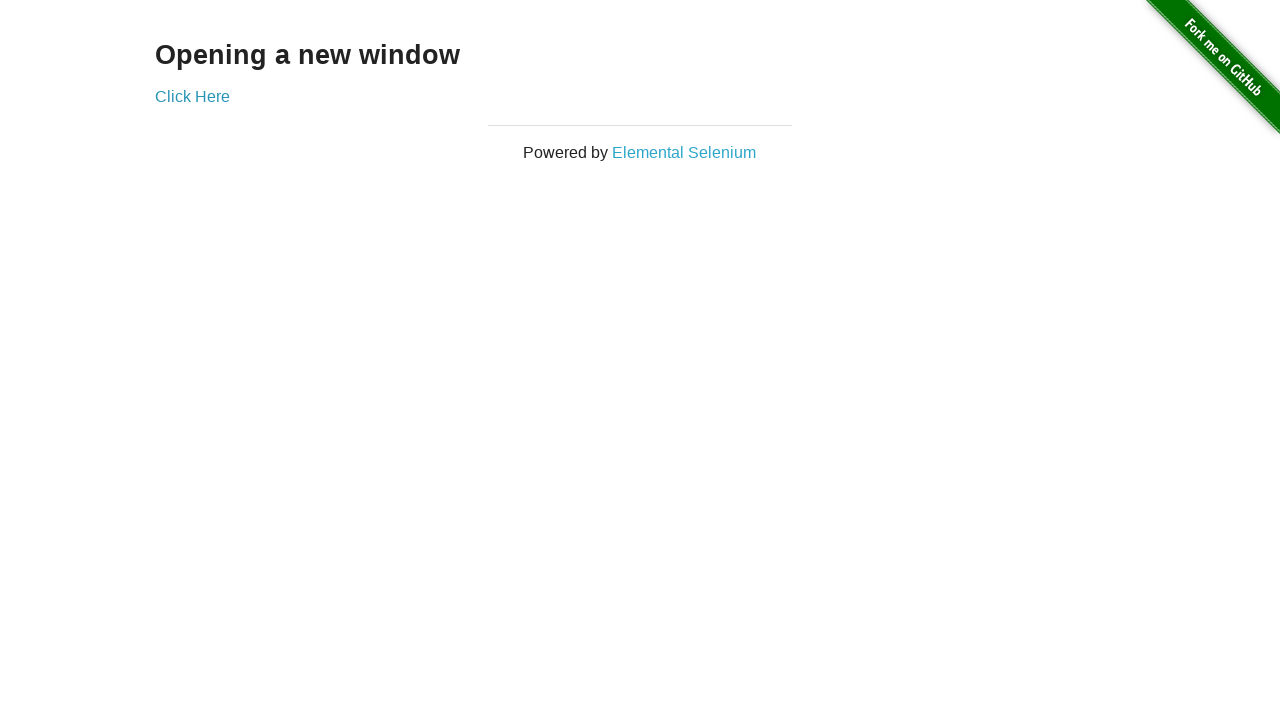

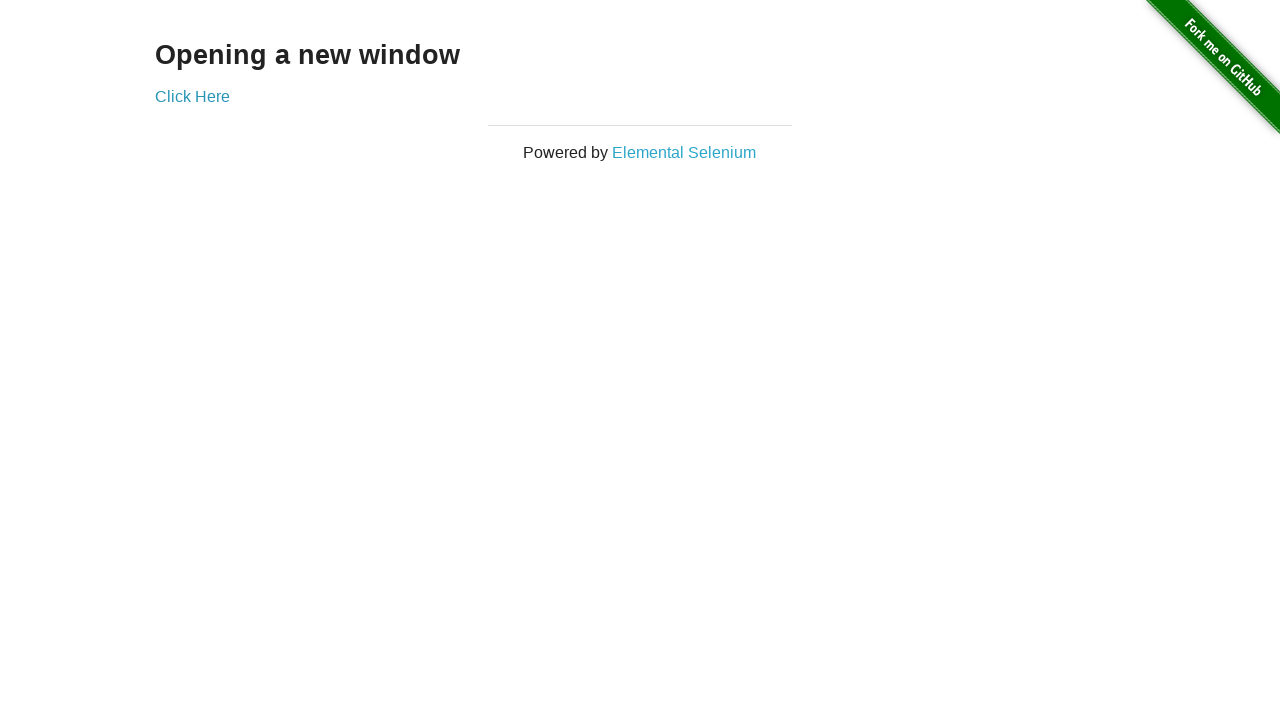